Tests fluent wait functionality by waiting for a timed alert to appear and accepting it

Starting URL: https://demoqa.com/alerts

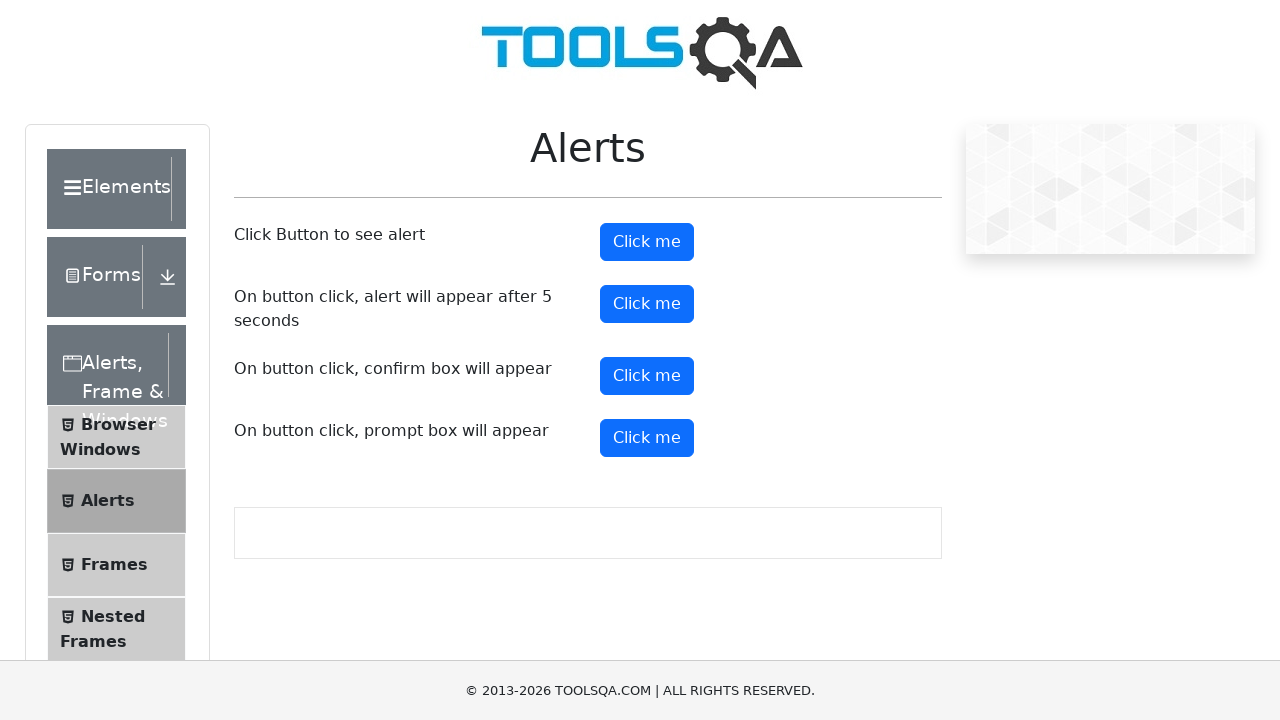

Set up dialog handler to automatically accept alerts
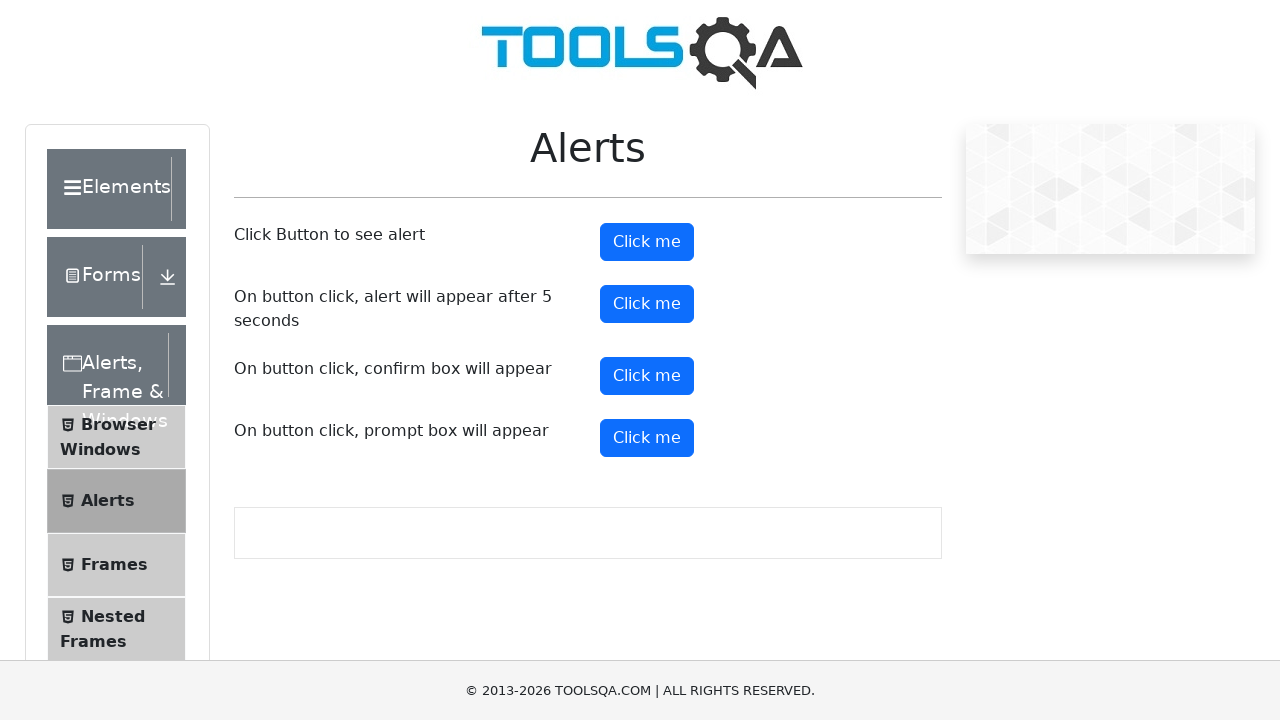

Timer alert button appeared and is ready
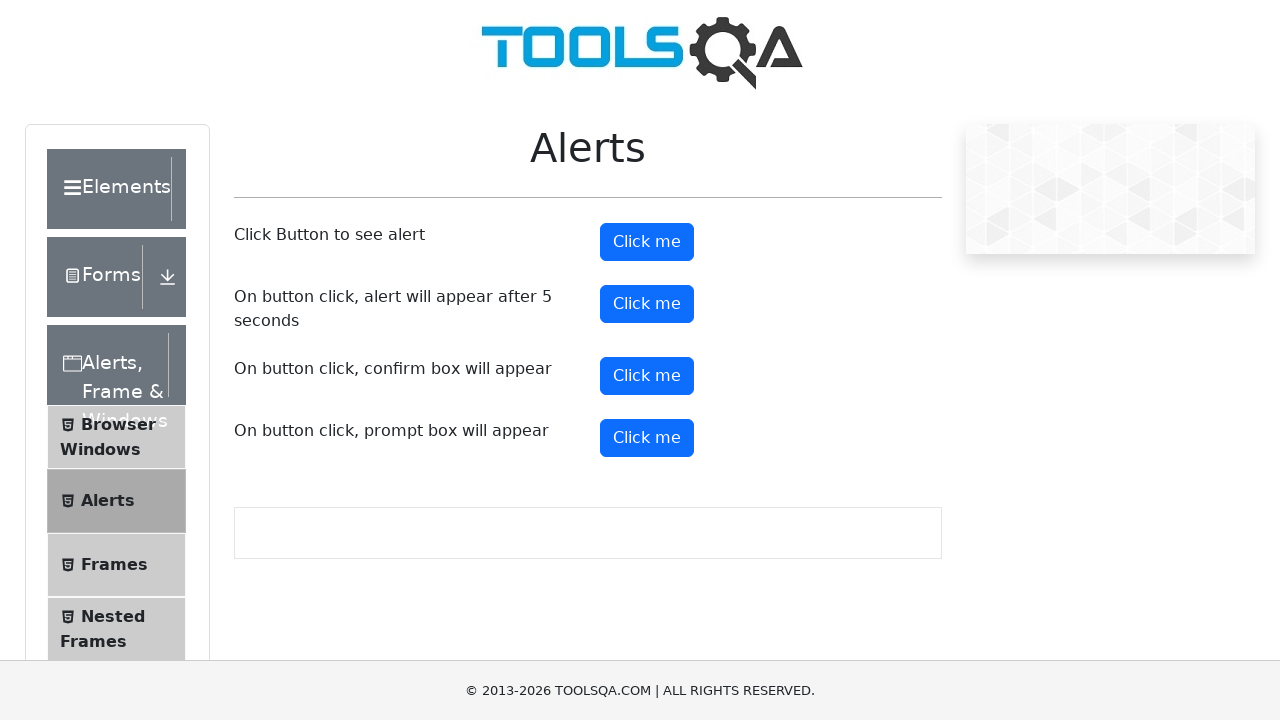

Clicked the timer alert button to trigger the alert at (647, 304) on #timerAlertButton
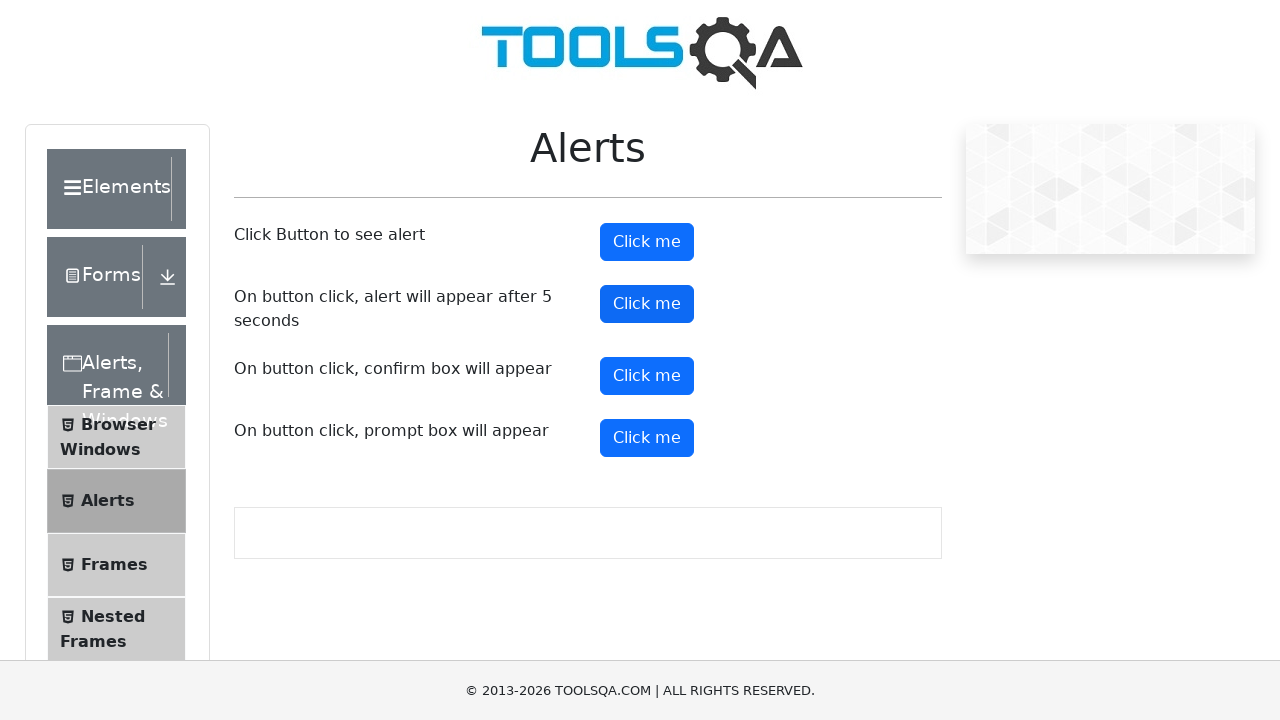

Waited 6 seconds for the timed alert to appear and be accepted
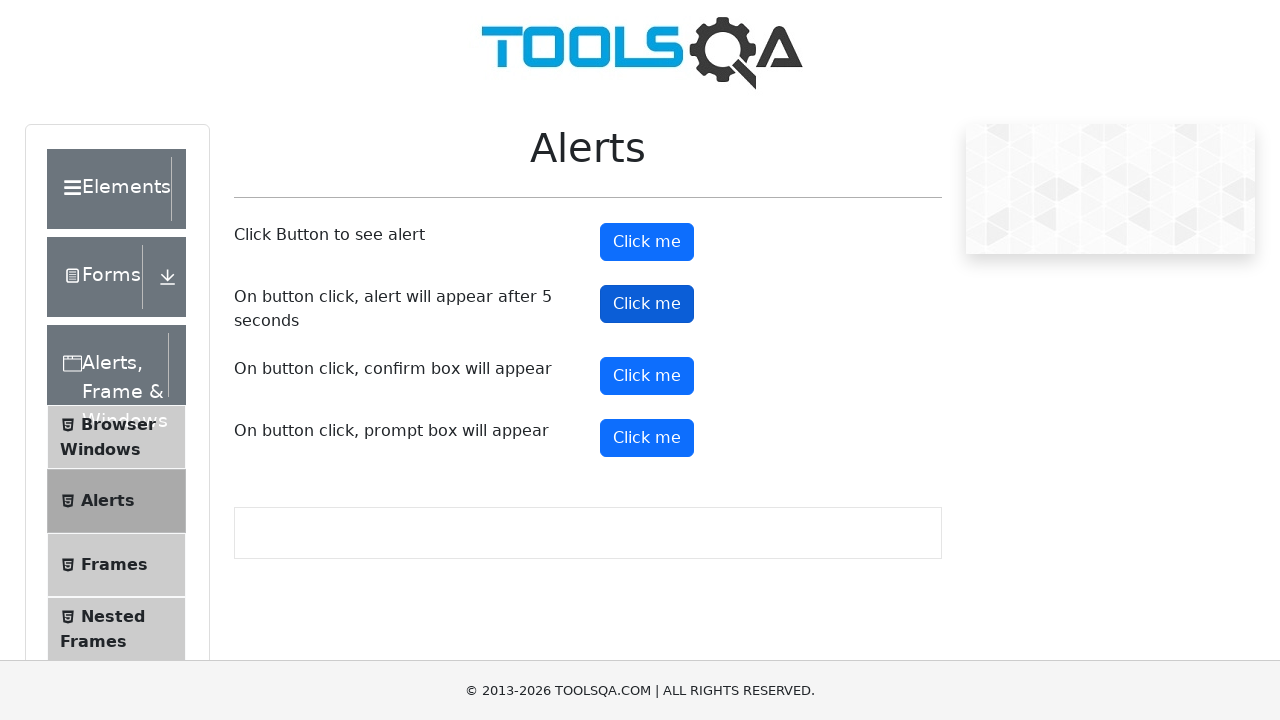

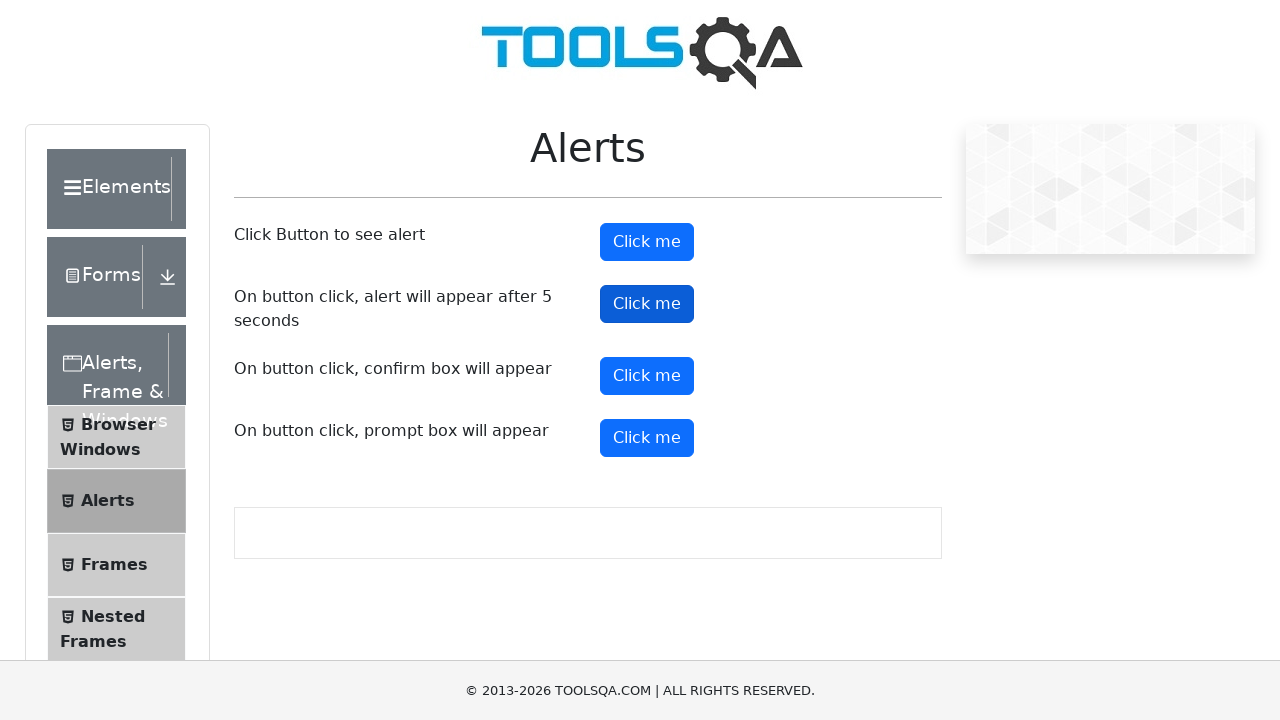